Tests handling of stale element references by filling a username field, refreshing the page, and then re-finding and filling the element again

Starting URL: https://para.testar.org/parabank/about.htm

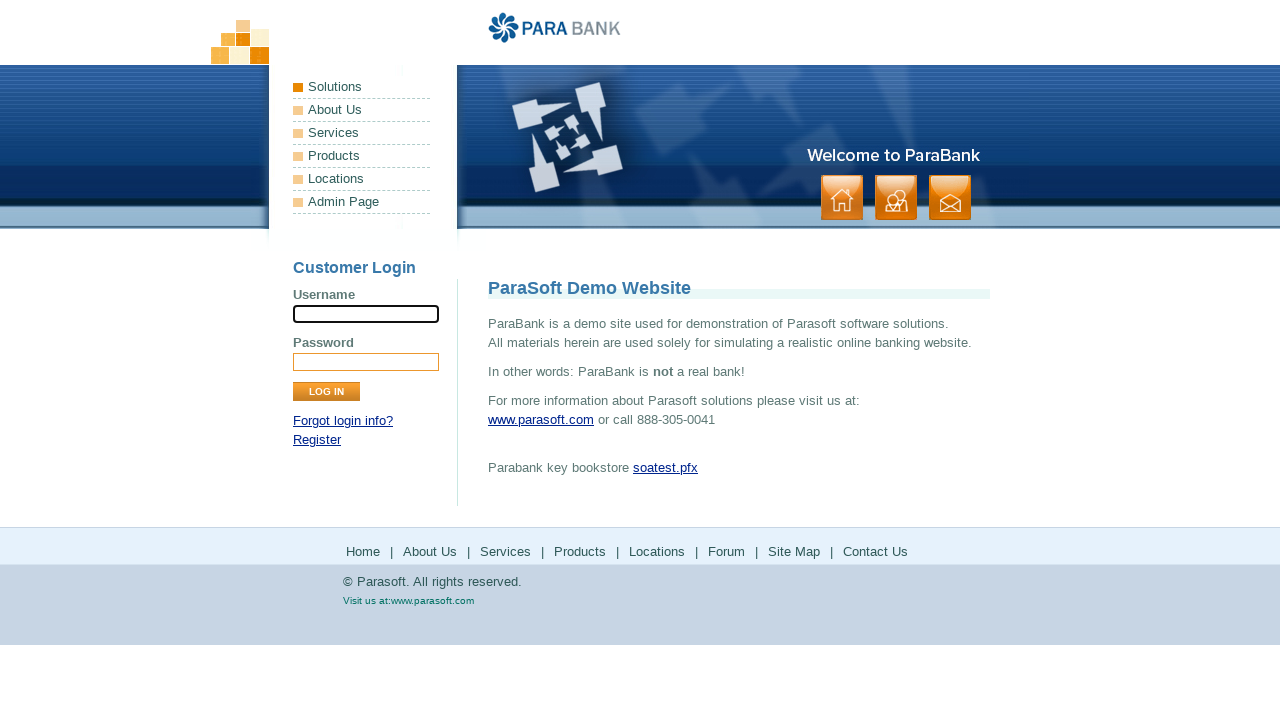

Filled username field with 'Siva' on input[name='username']
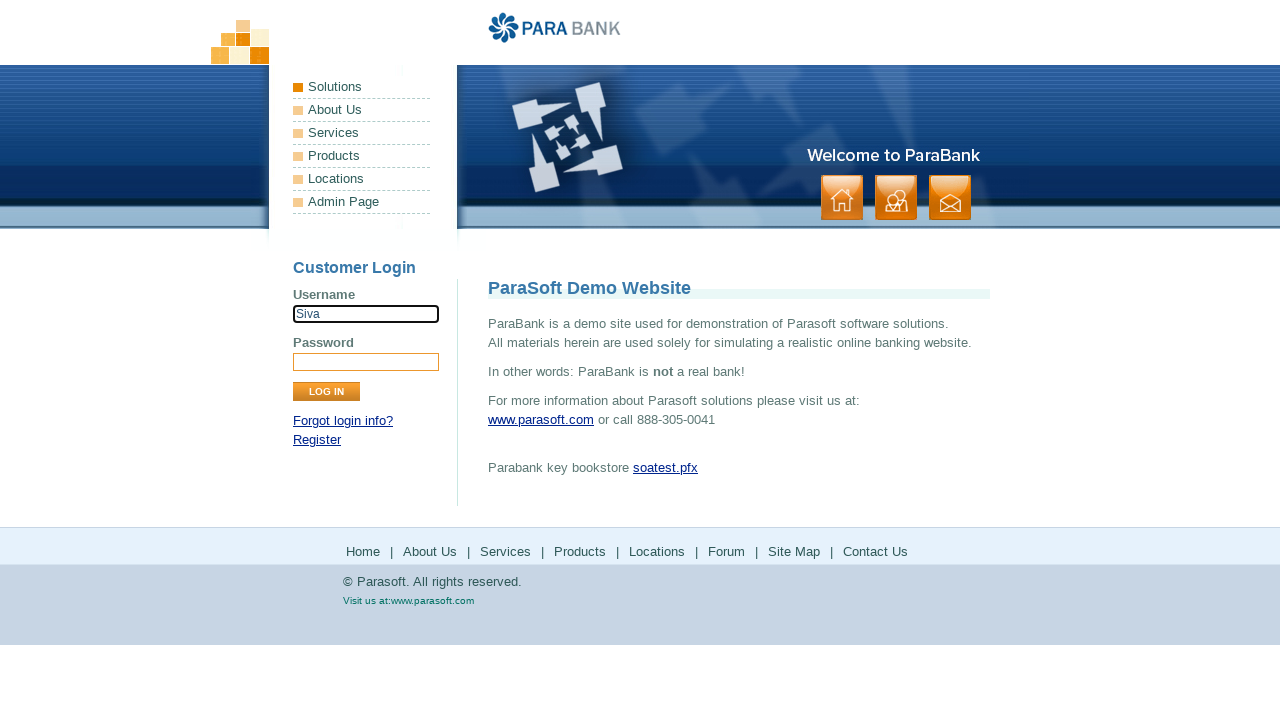

Refreshed page to create stale element reference
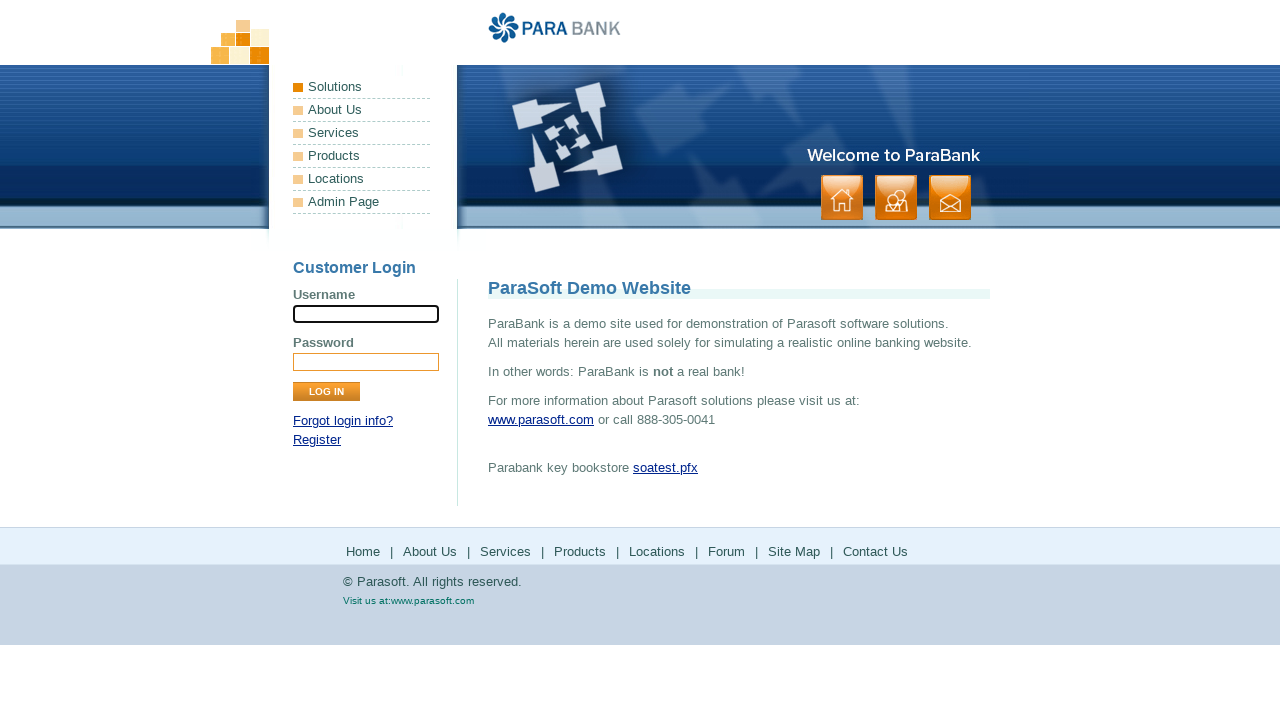

Re-found and filled username field with 'Prasad' after page refresh on input[name='username']
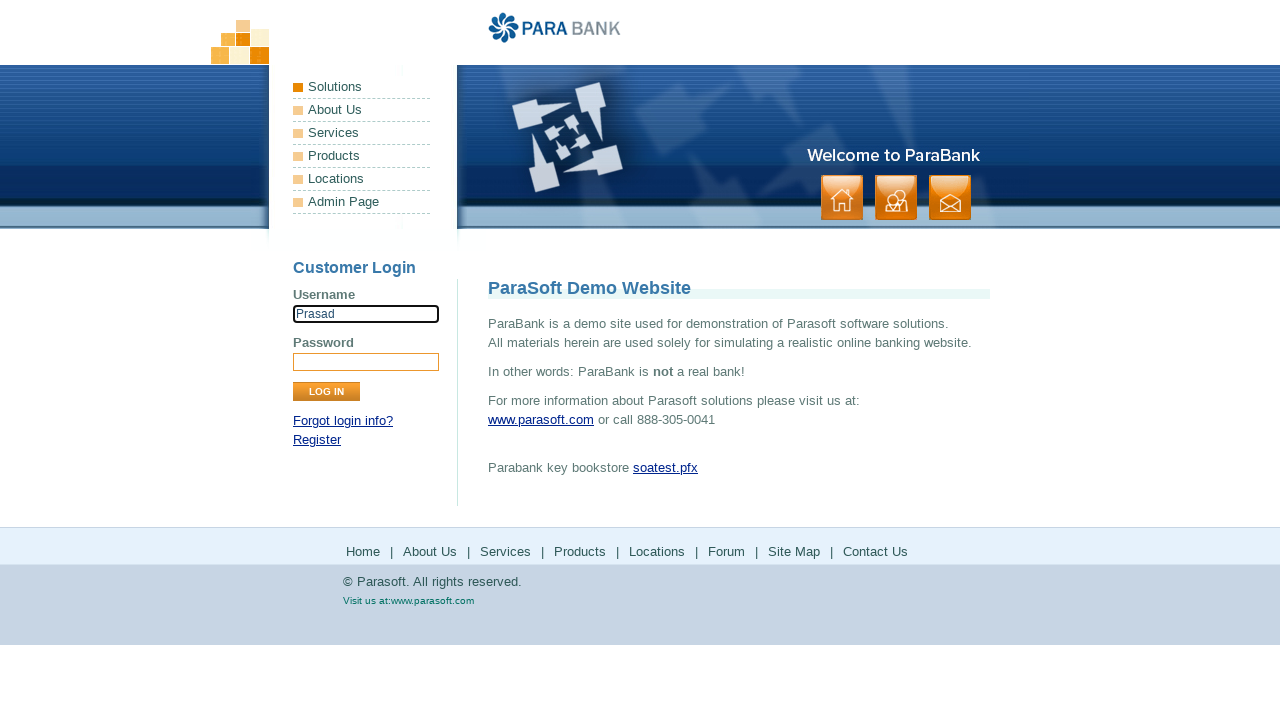

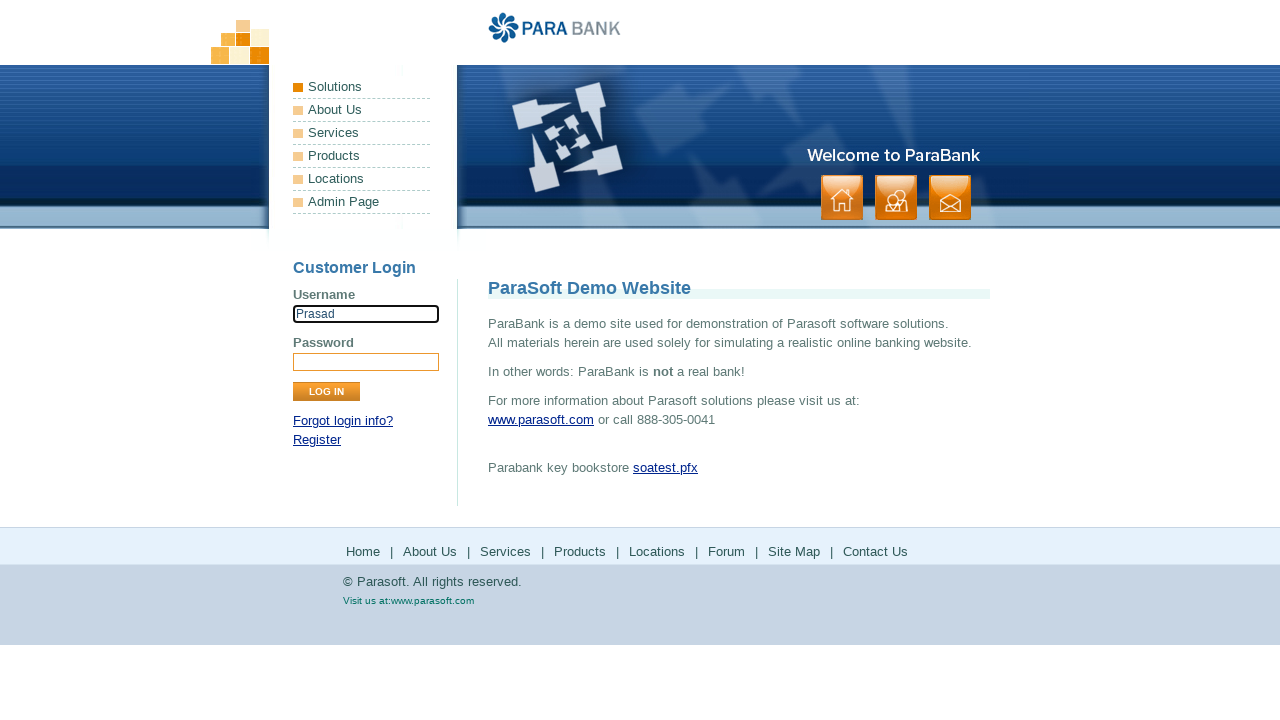